Tests clearing a text input field by filling it with an empty string

Starting URL: https://letcode.in/edit

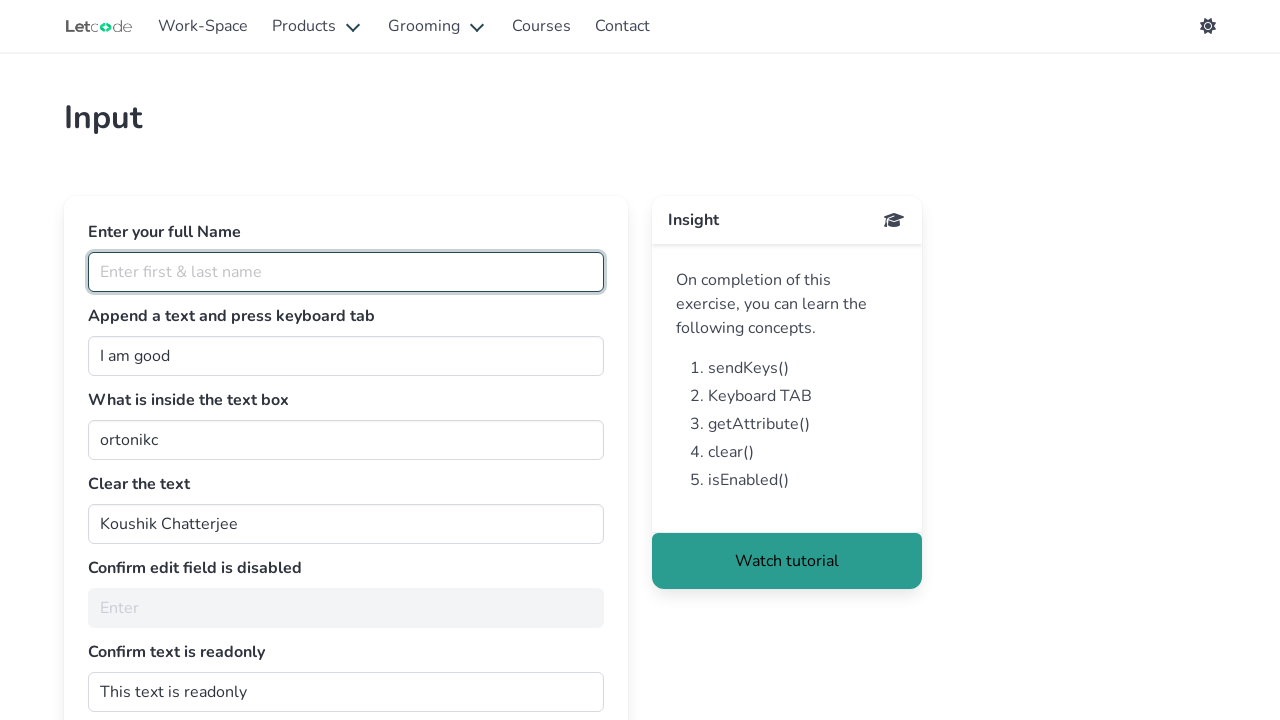

Cleared text input field by filling with empty string on //input[@value='Koushik Chatterjee']
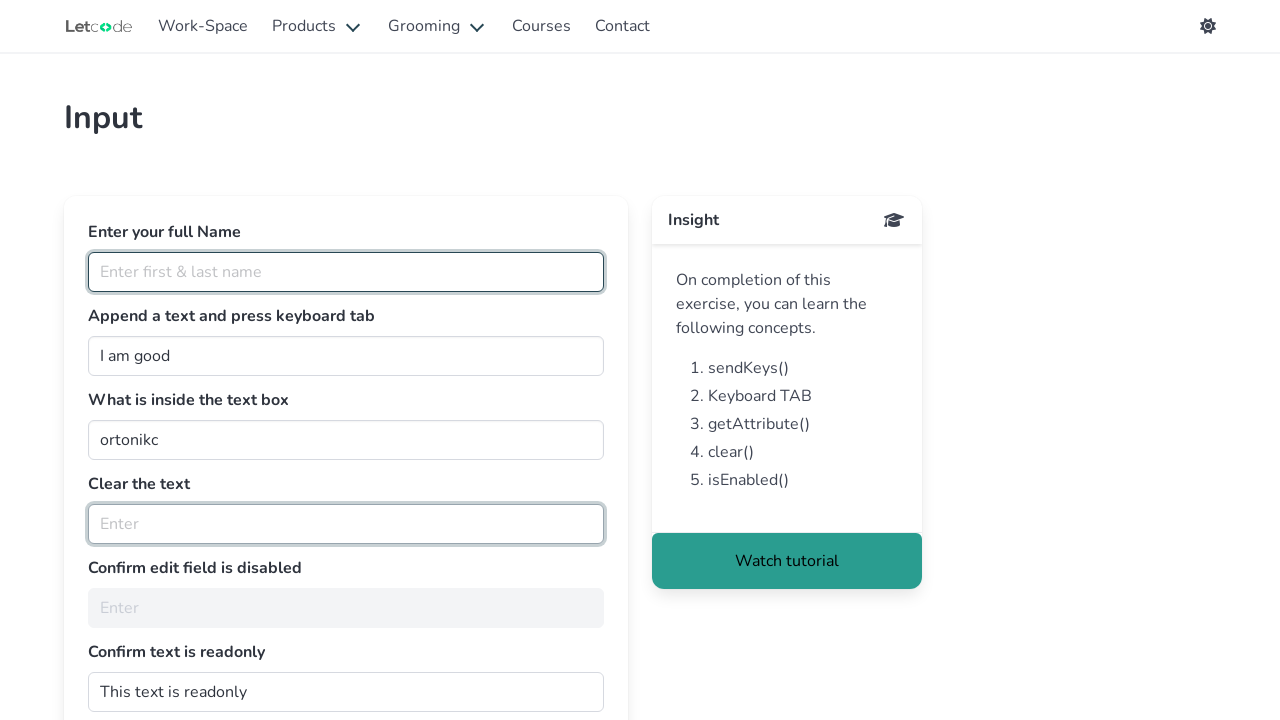

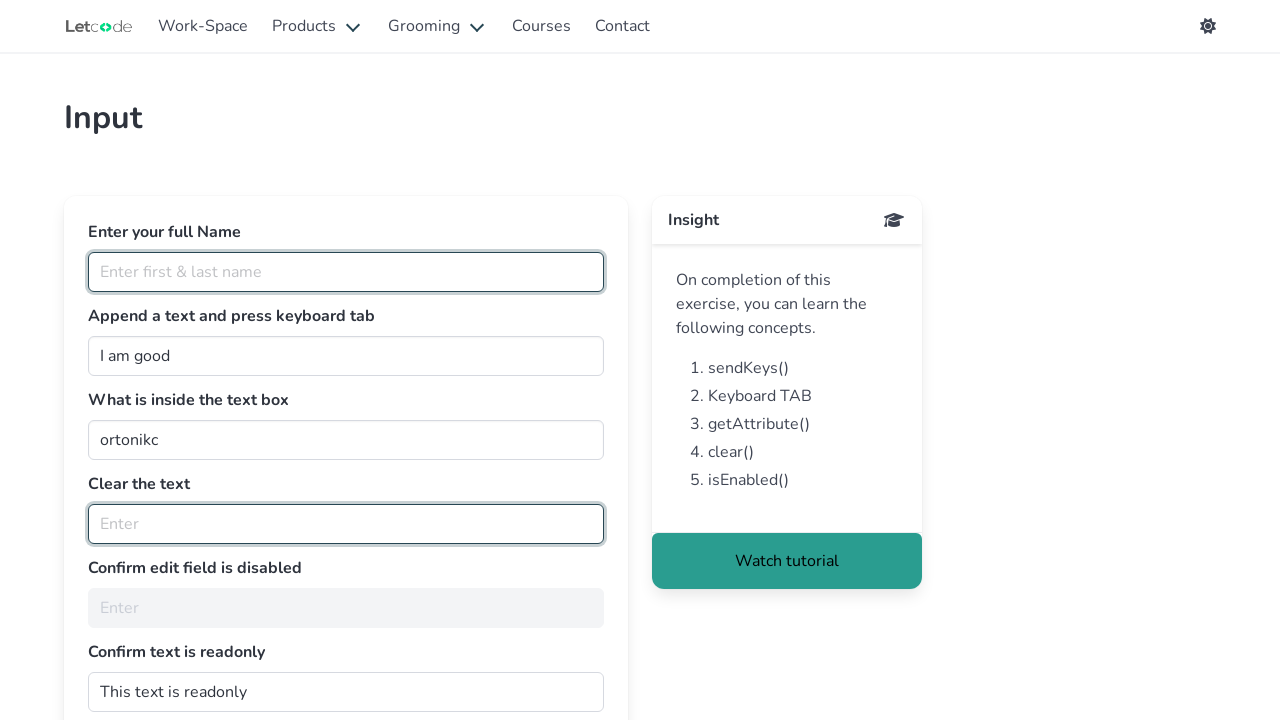